Tests radio button selection functionality by iterating through and clicking each radio button in a group

Starting URL: http://www.echoecho.com/htmlforms10.htm

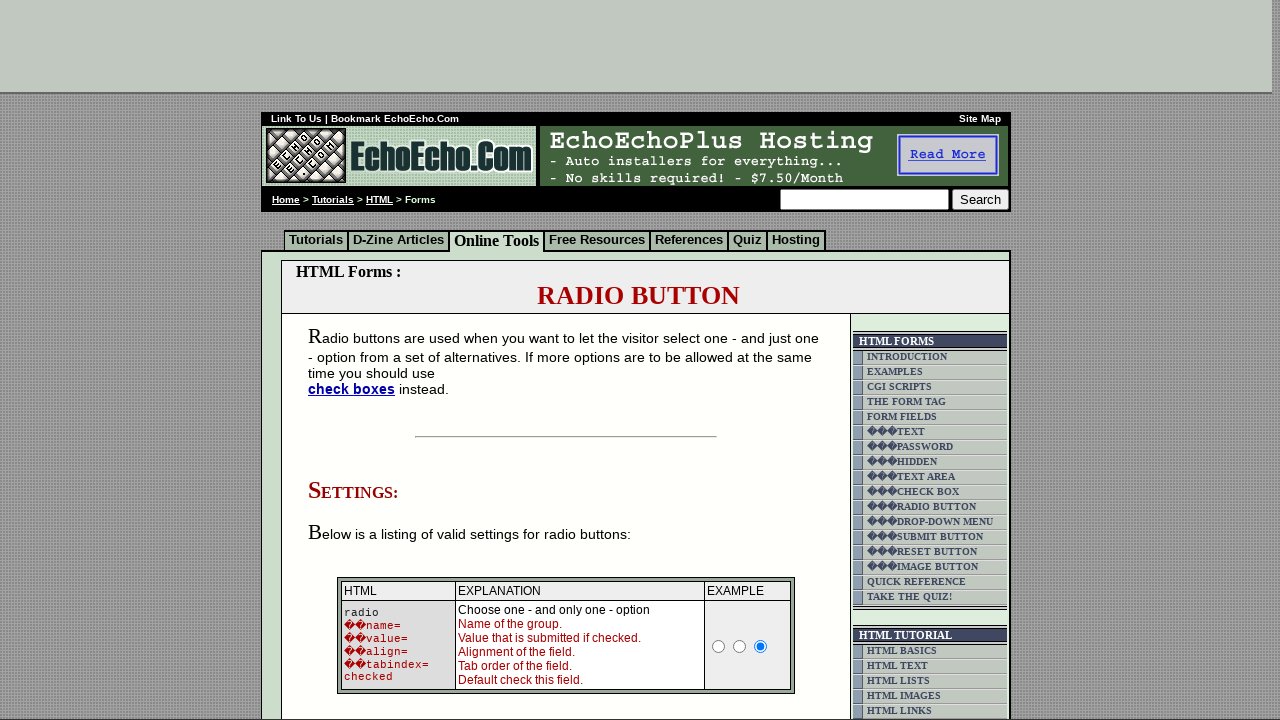

Located radio button container block
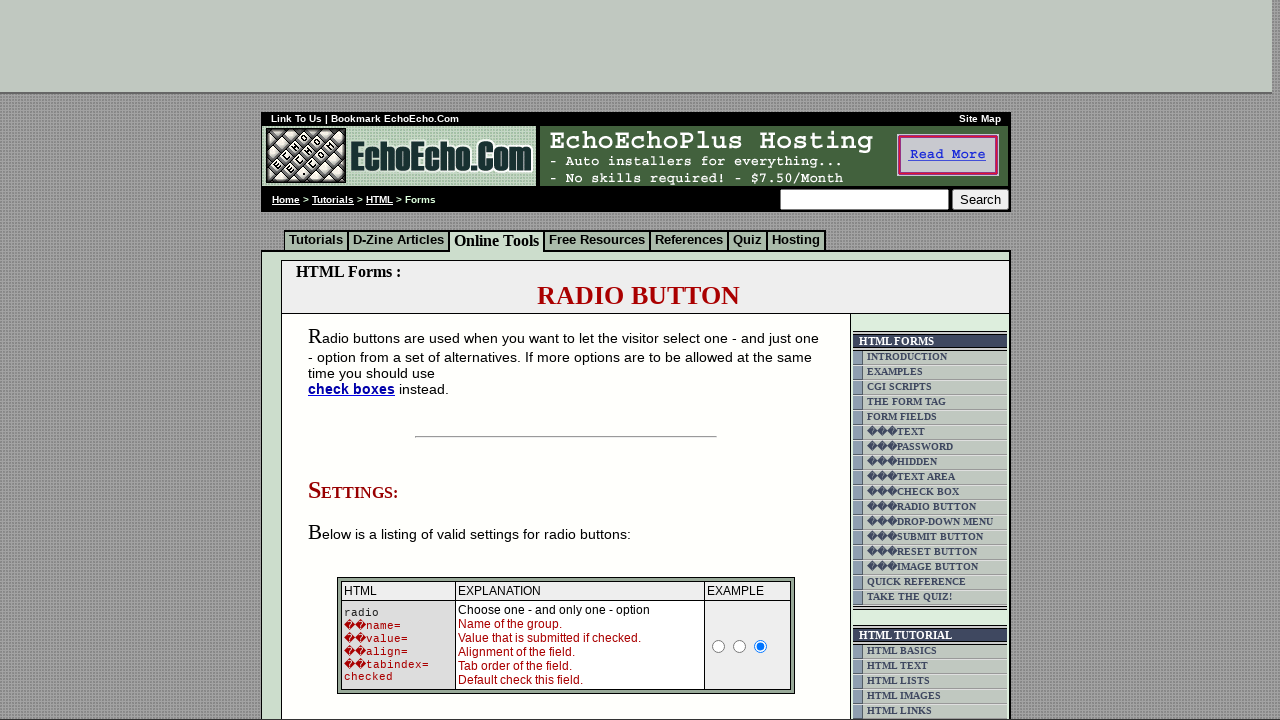

Located all radio buttons with name 'group1'
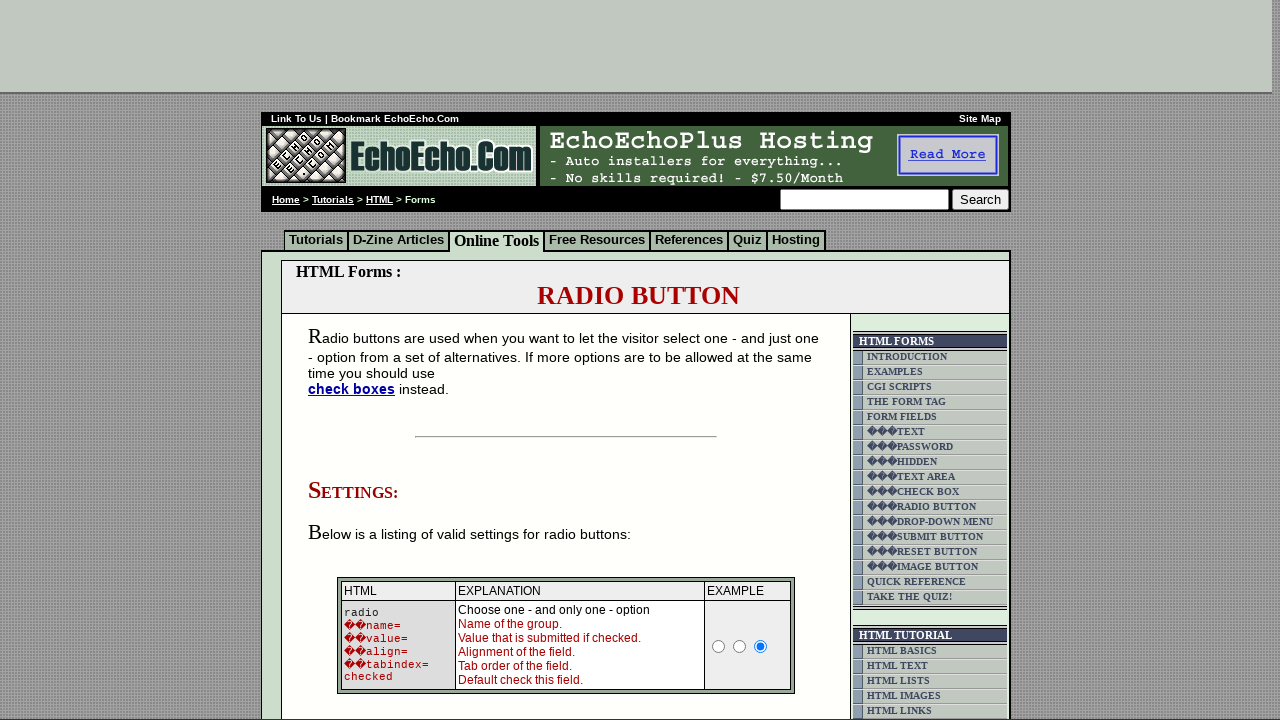

Found 3 radio buttons in the group
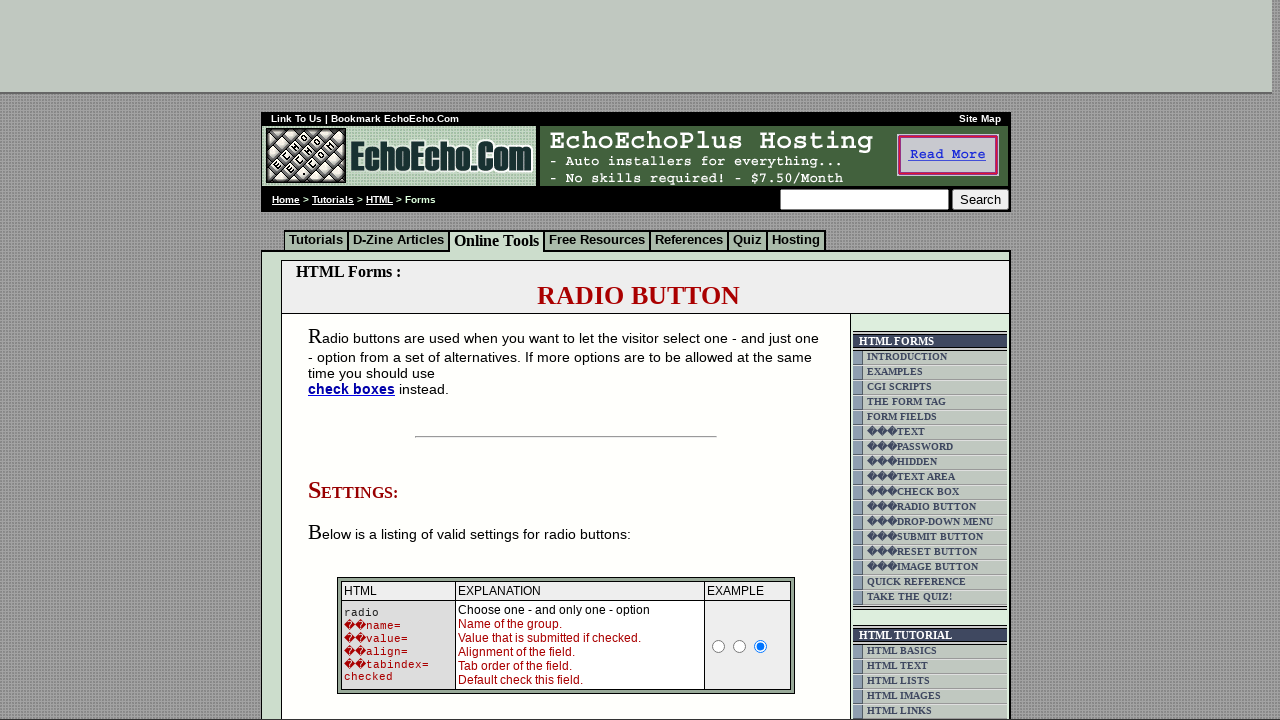

Clicked radio button 1 of 3 at (356, 360) on xpath=html/body/div[2]/table[9]/tbody/tr/td[4]/table/tbody/tr/td/div/span/form/t
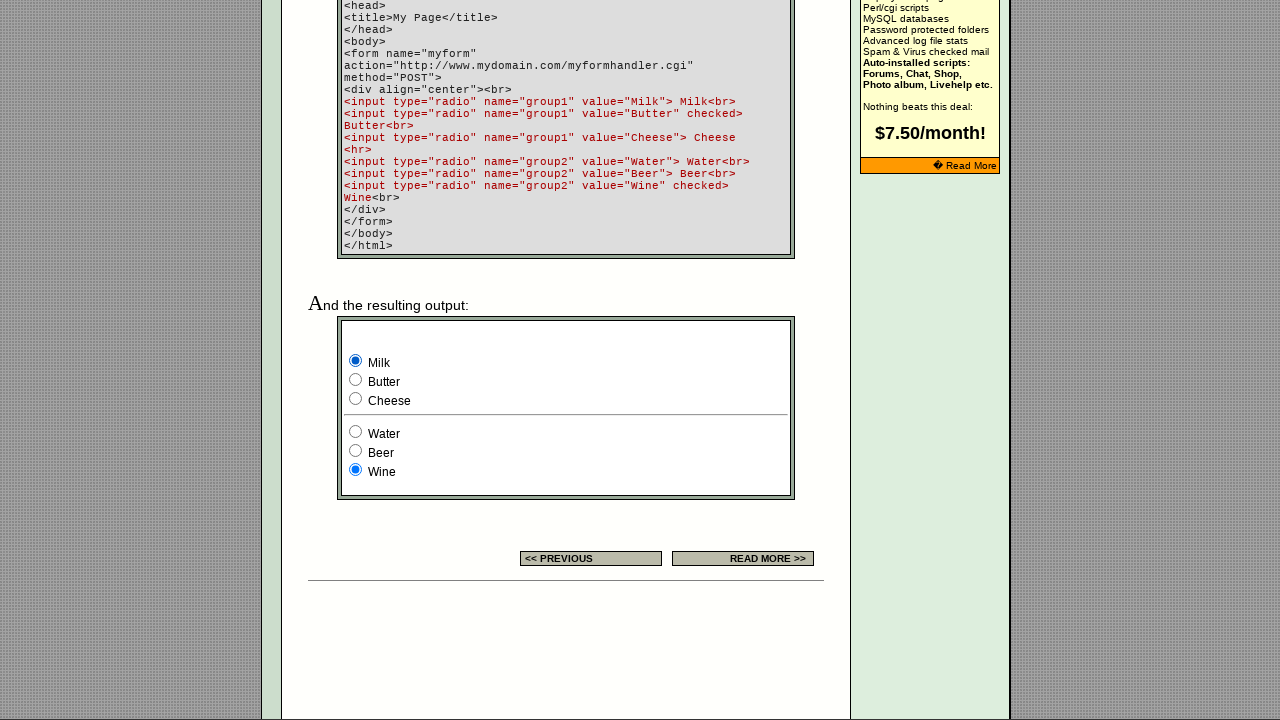

Waited 1000ms after clicking radio button 1
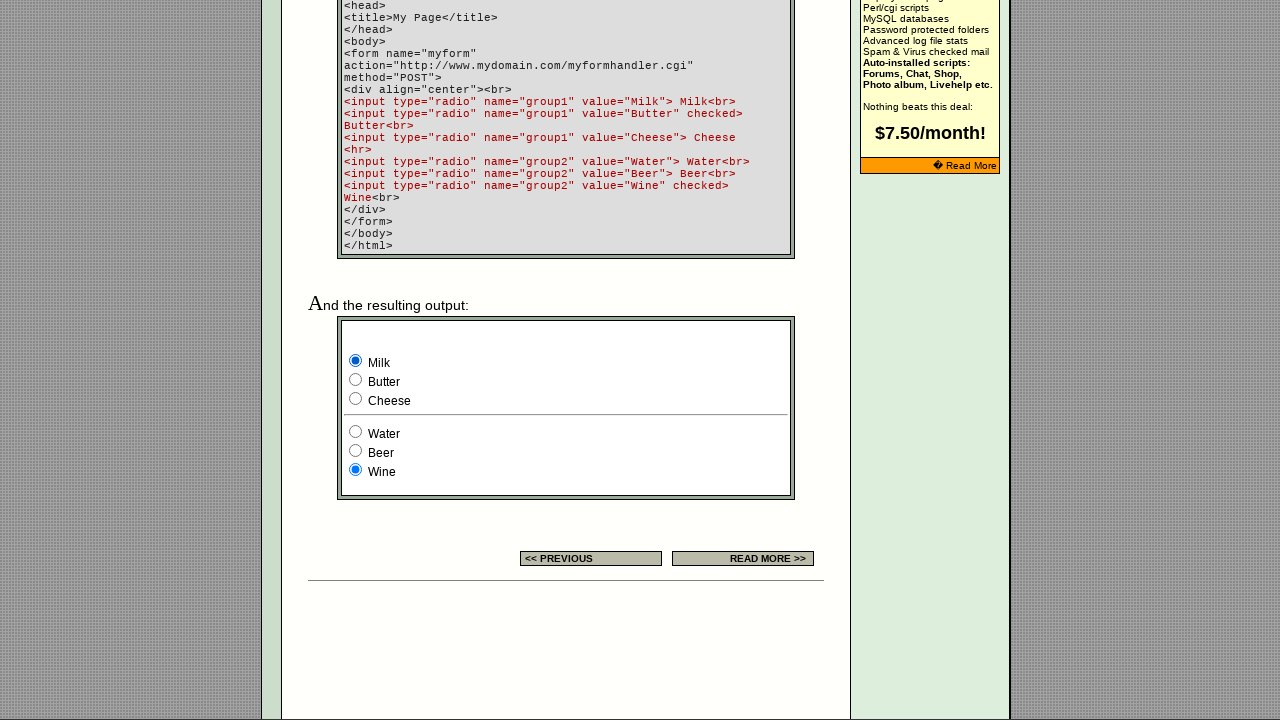

Clicked radio button 2 of 3 at (356, 380) on xpath=html/body/div[2]/table[9]/tbody/tr/td[4]/table/tbody/tr/td/div/span/form/t
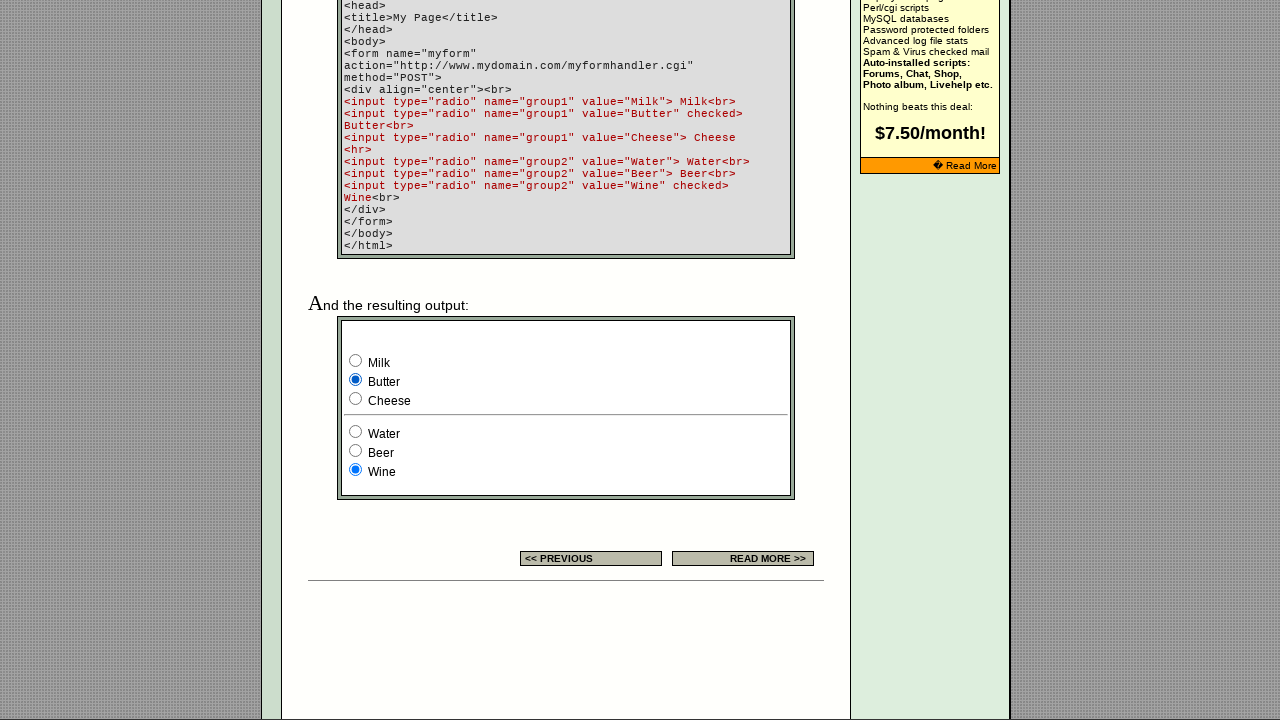

Waited 1000ms after clicking radio button 2
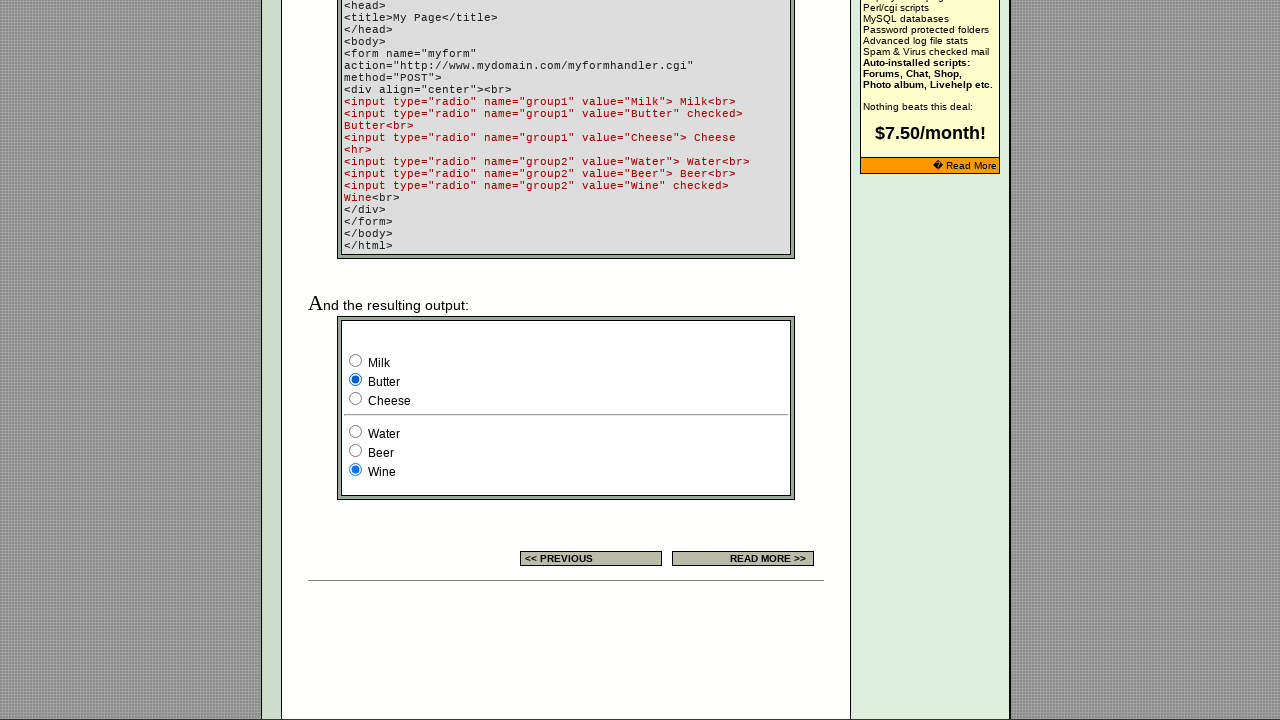

Clicked radio button 3 of 3 at (356, 398) on xpath=html/body/div[2]/table[9]/tbody/tr/td[4]/table/tbody/tr/td/div/span/form/t
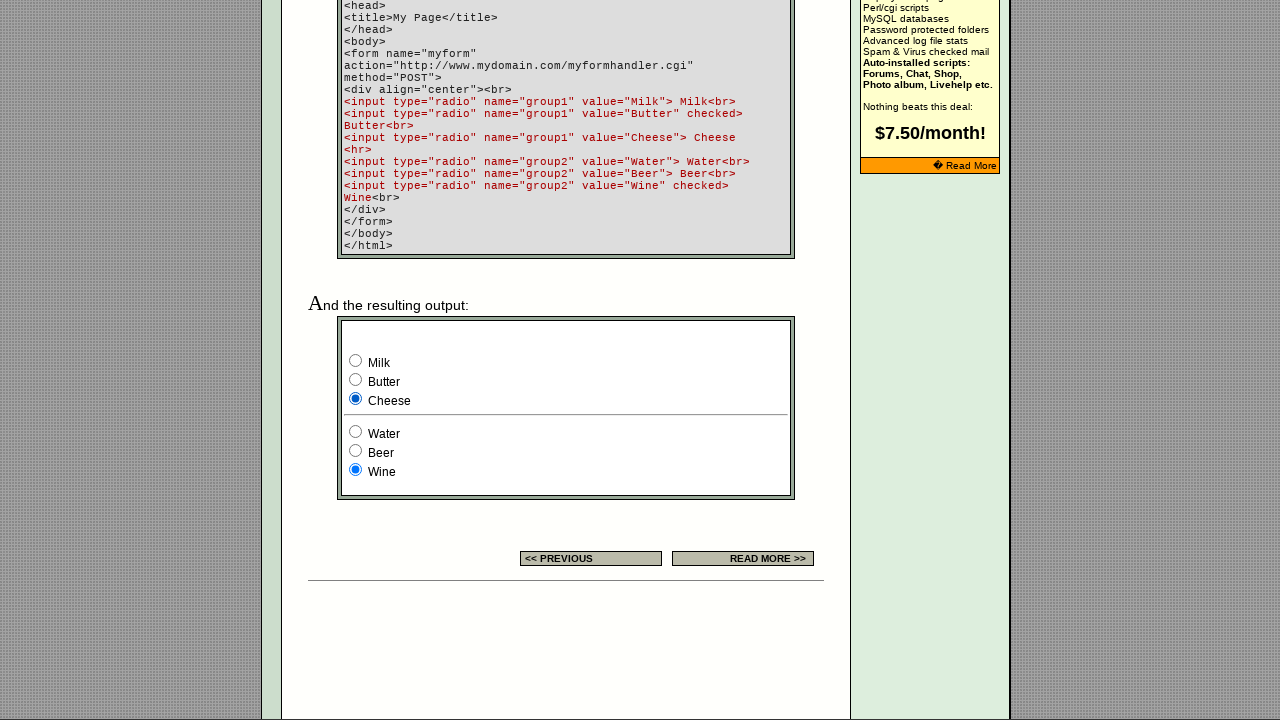

Waited 1000ms after clicking radio button 3
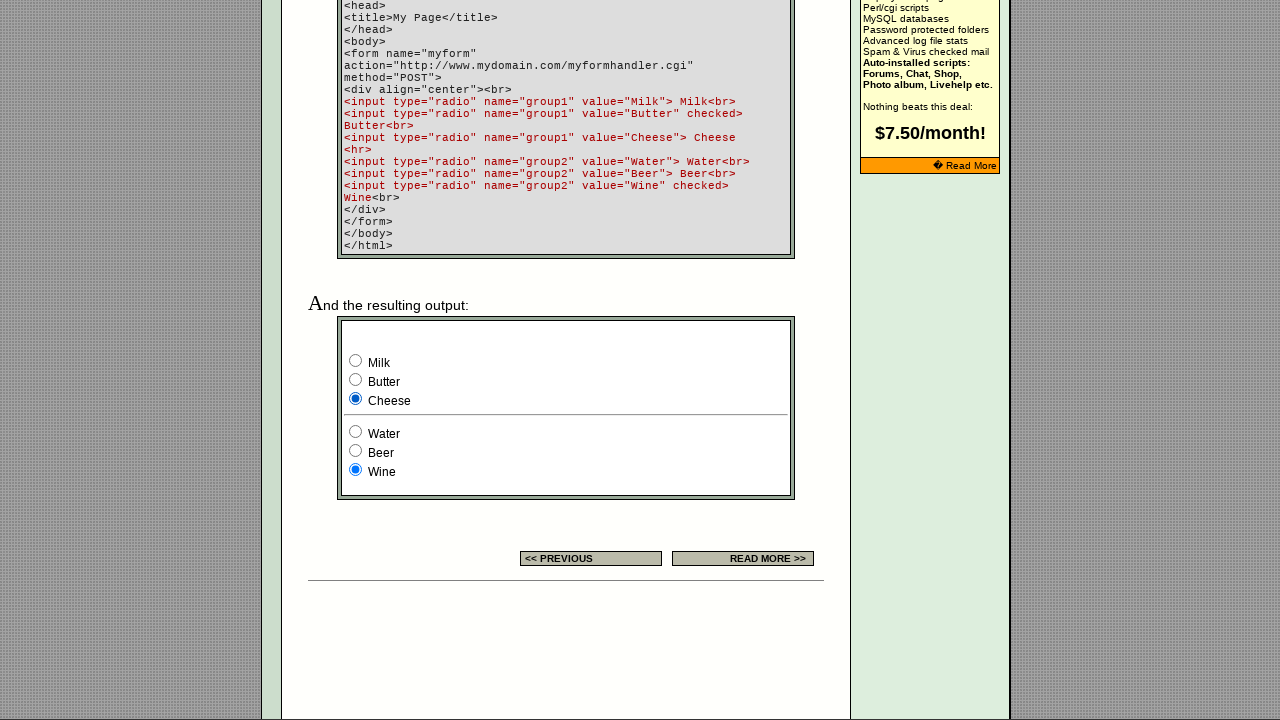

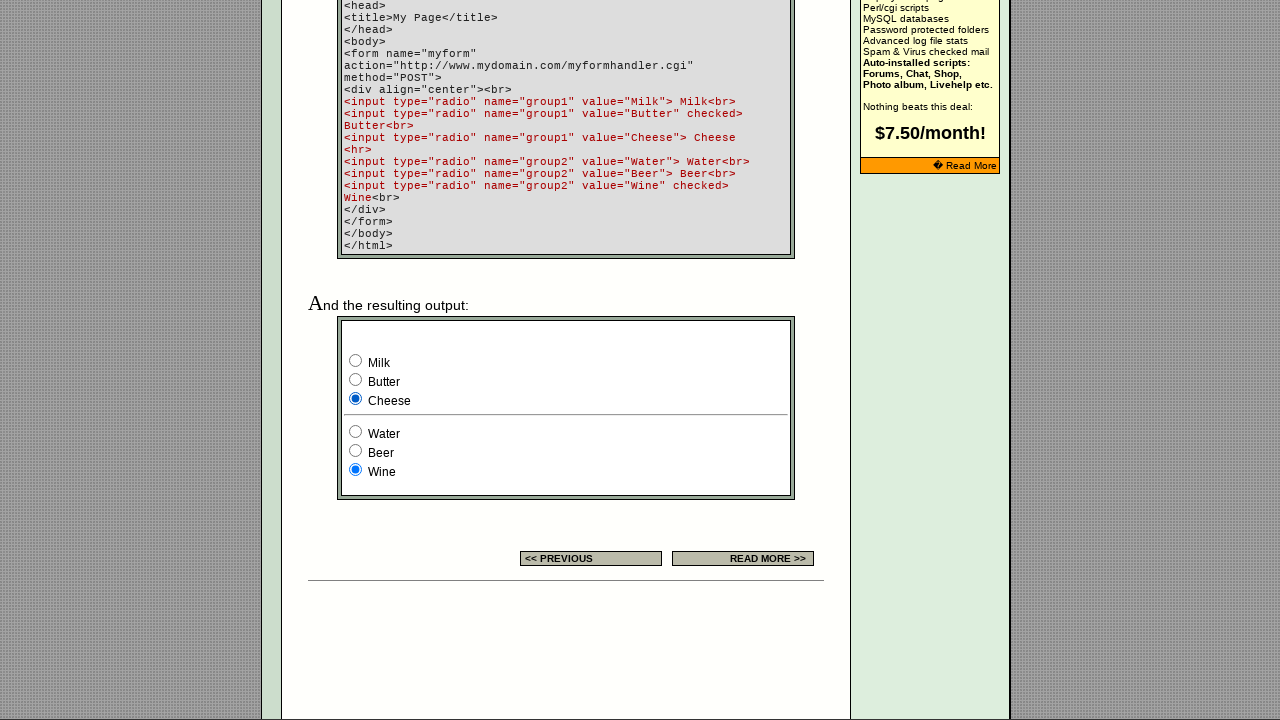